Completes a math exercise by reading a value from the page, calculating a logarithmic function result, entering the answer, selecting checkboxes, and submitting the form.

Starting URL: http://suninjuly.github.io/math.html

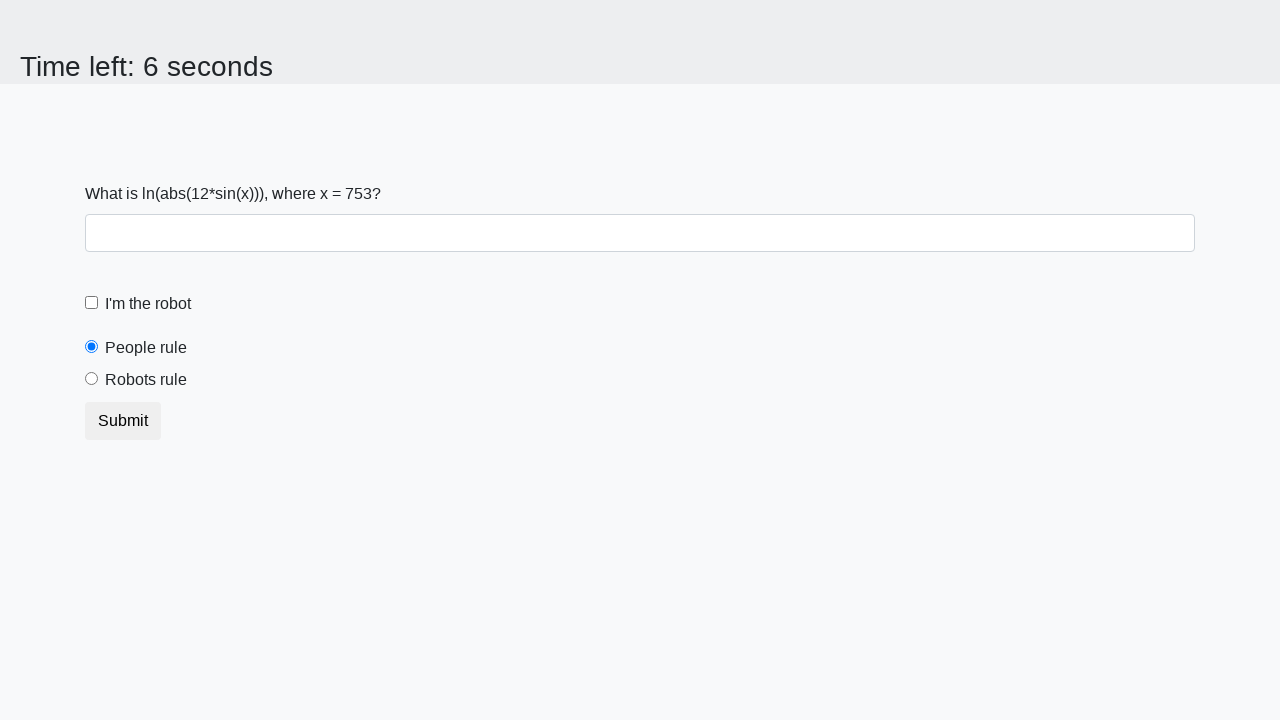

Located the input value element
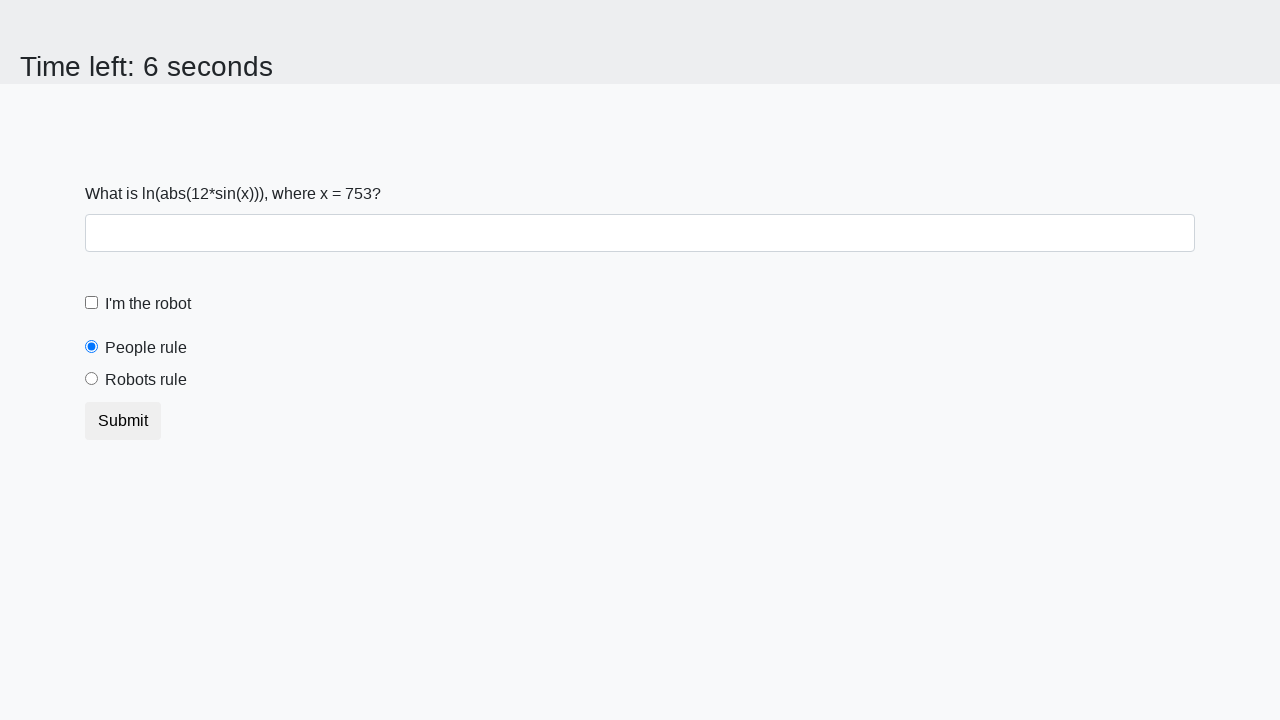

Retrieved text content from input value element
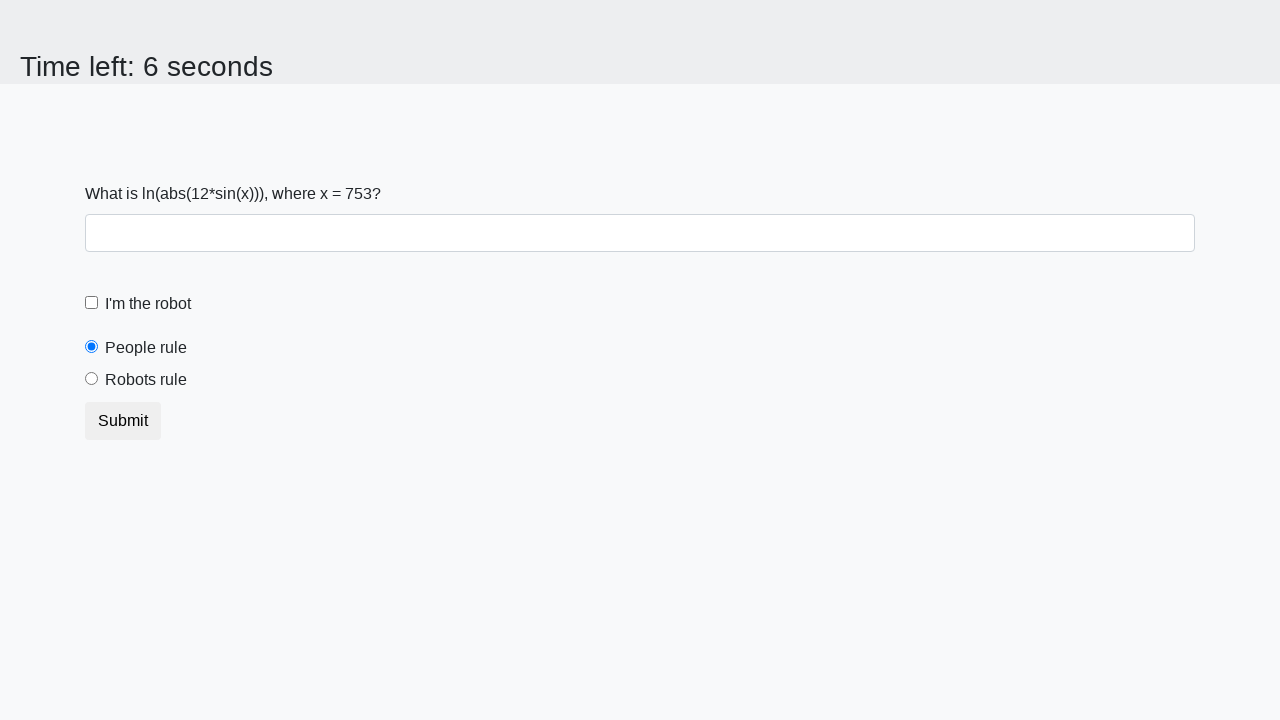

Converted x value to integer: 753
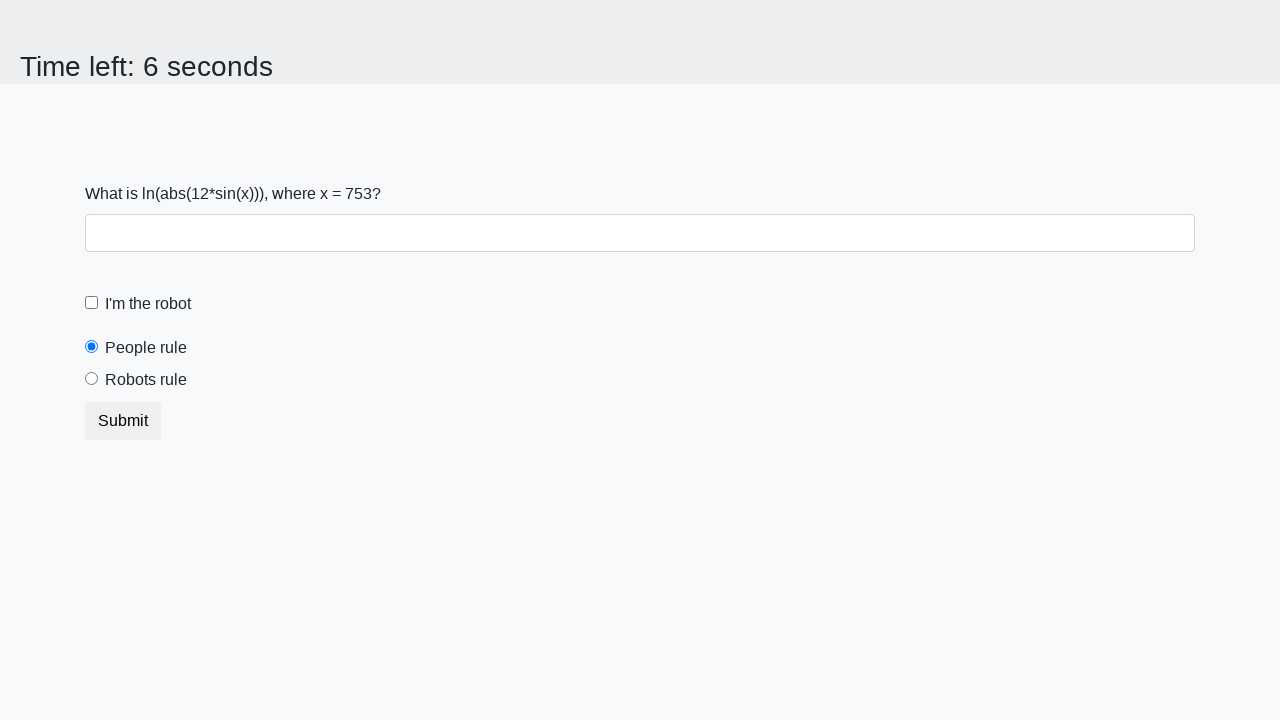

Calculated logarithmic result: 2.300672794581122
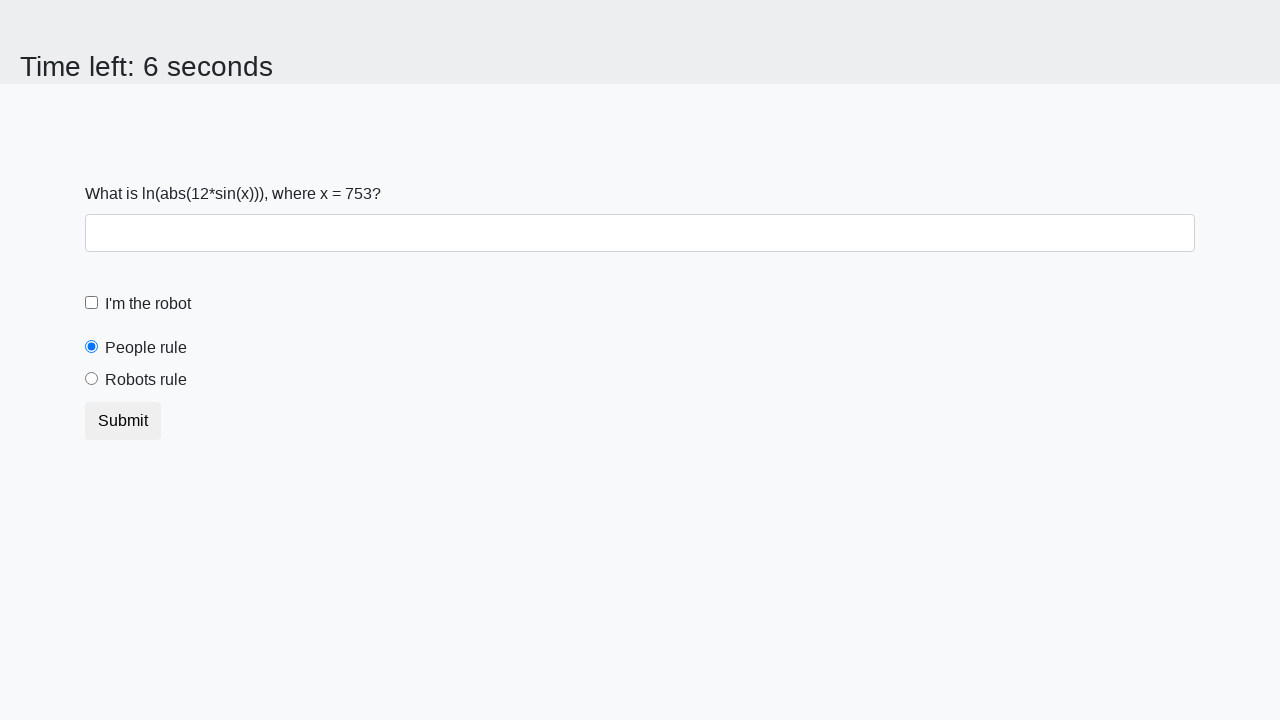

Filled answer field with calculated value on #answer
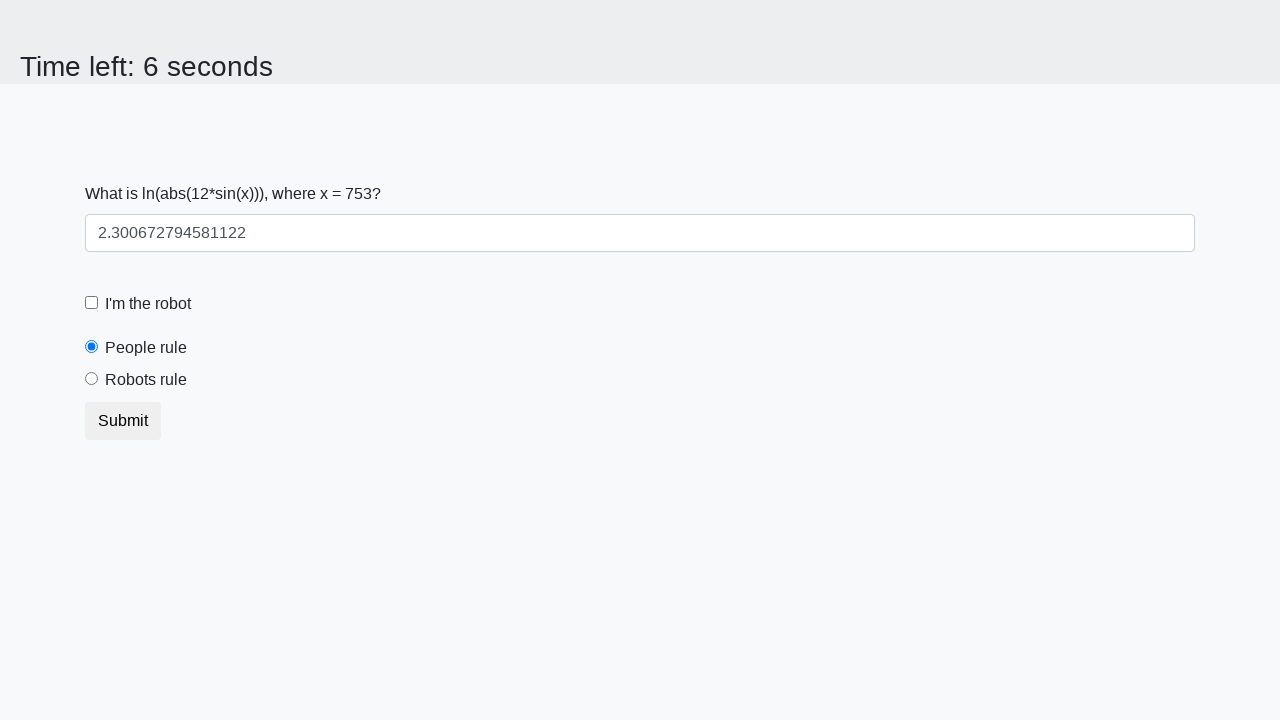

Clicked the first checkbox at (148, 304) on xpath=/html/body/div/form/div[2]/label
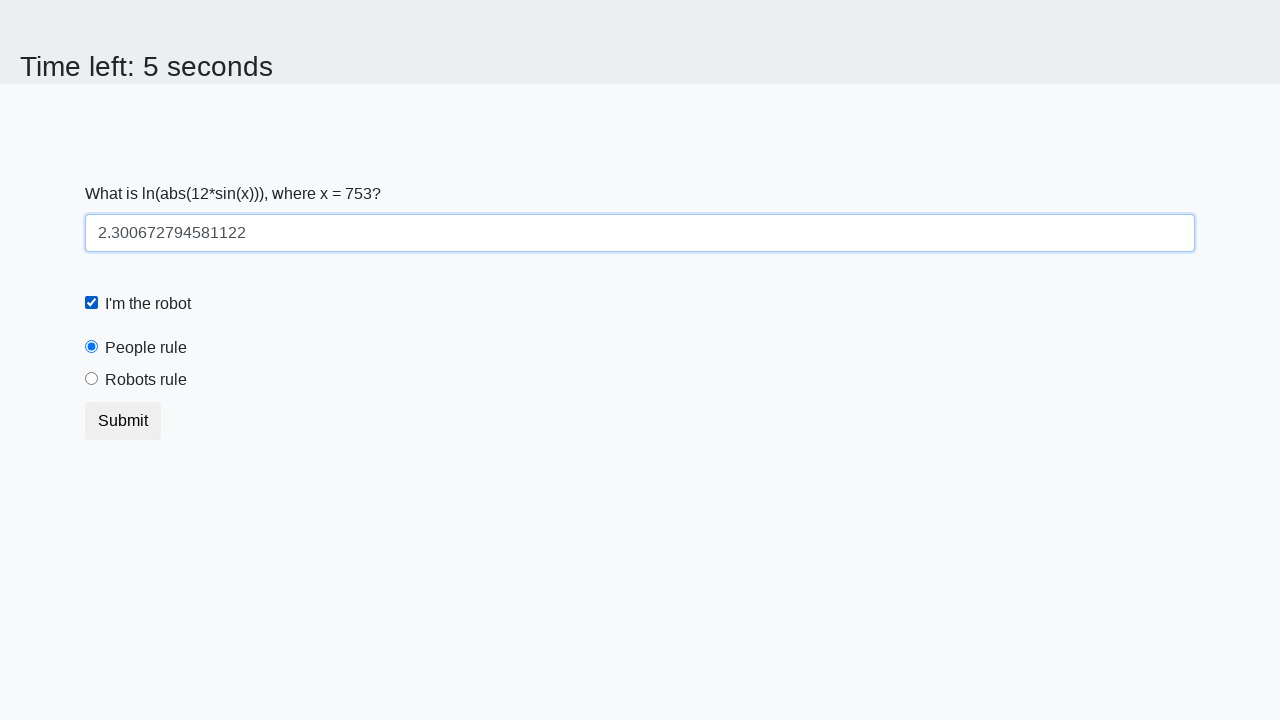

Clicked the second checkbox at (146, 380) on xpath=/html/body/div/form/div[4]/label
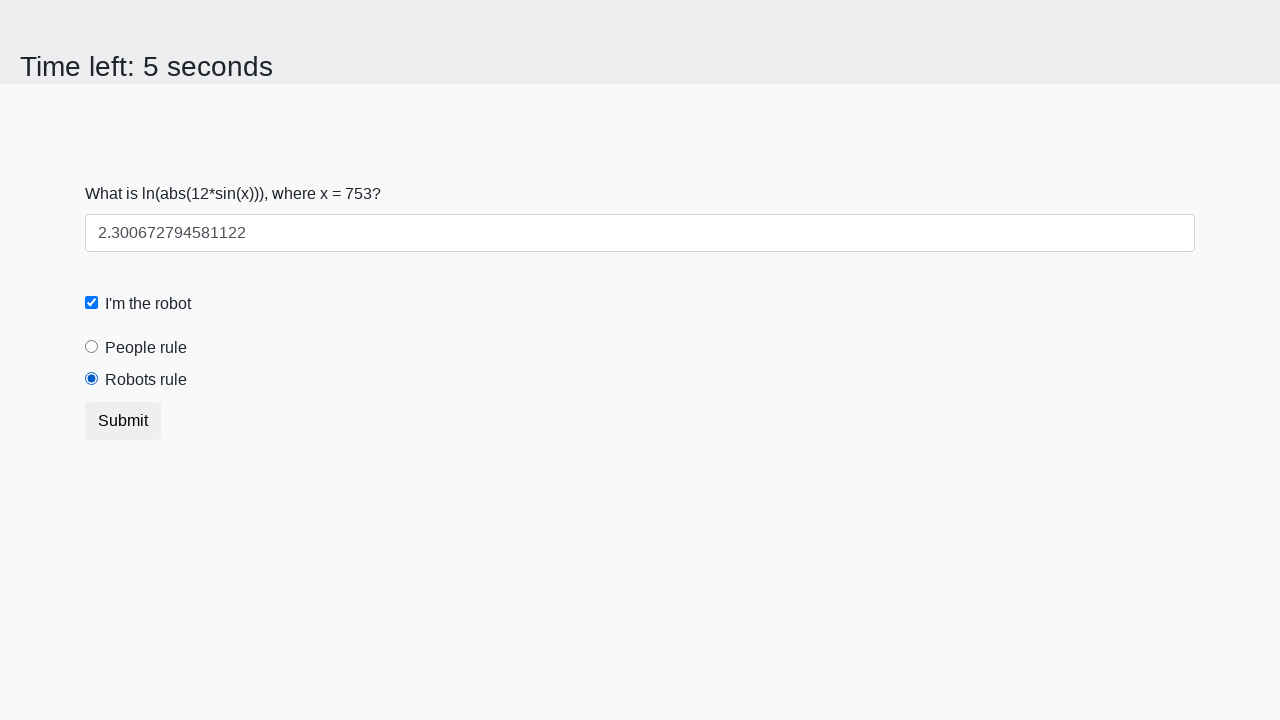

Clicked the submit button at (123, 421) on xpath=/html/body/div/form/button
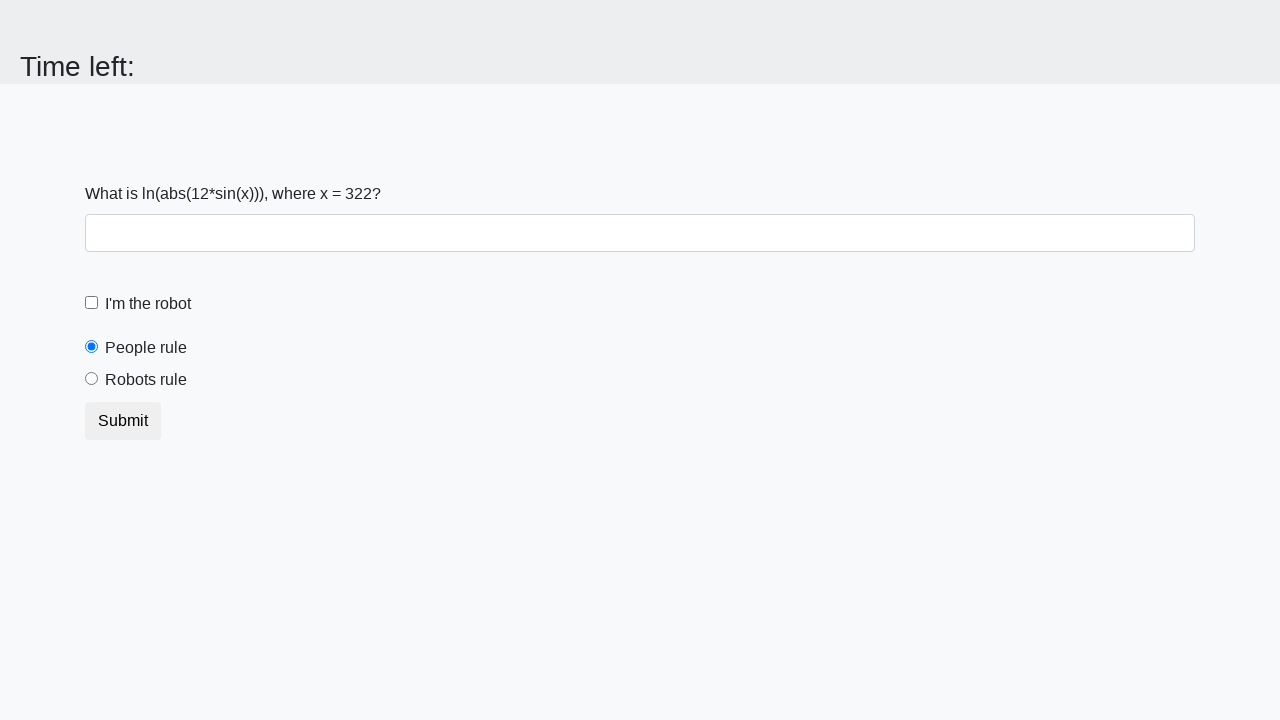

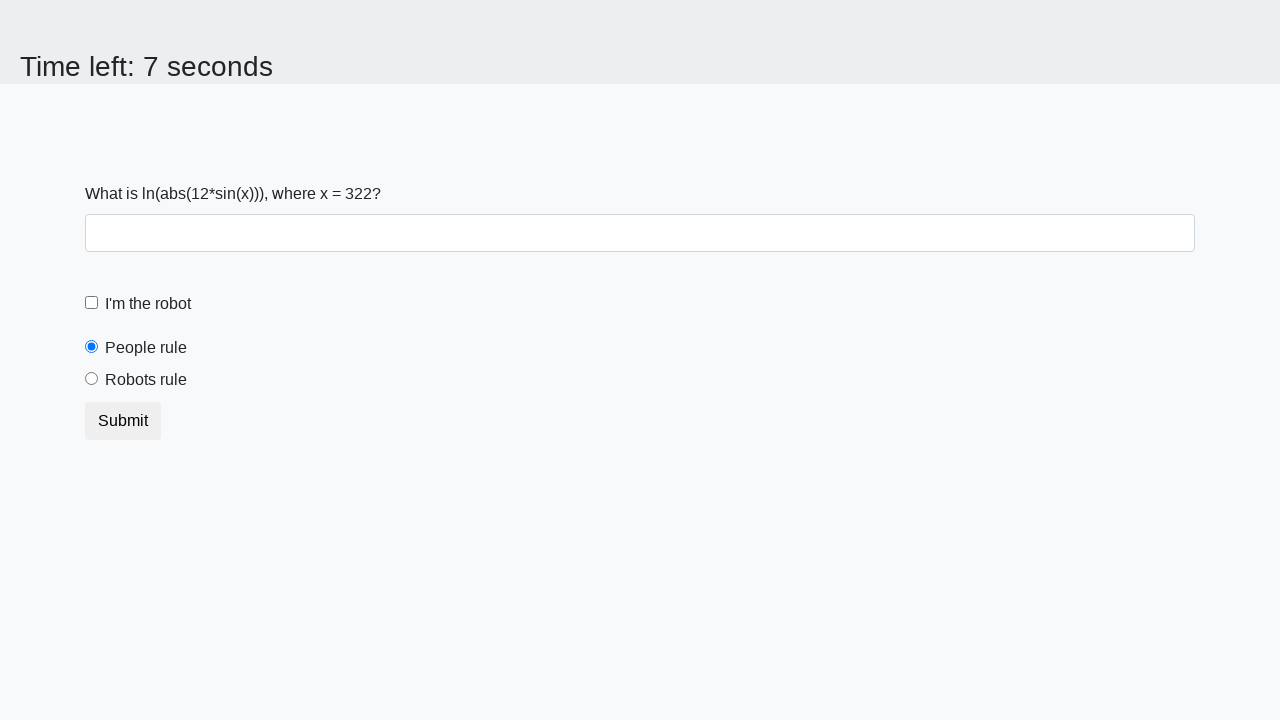